Navigates to a training support website and clicks the About Us link to verify navigation

Starting URL: https://v1.training-support.net/

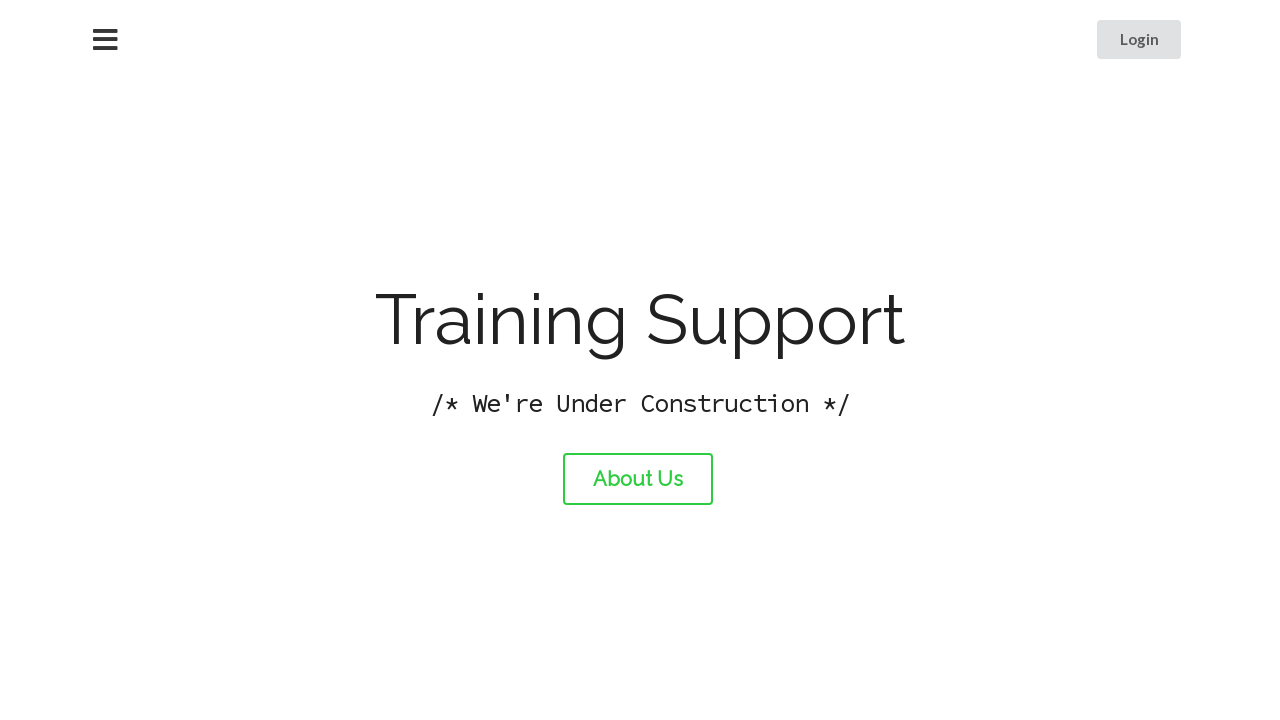

Clicked the About Us link at (638, 479) on #about-link
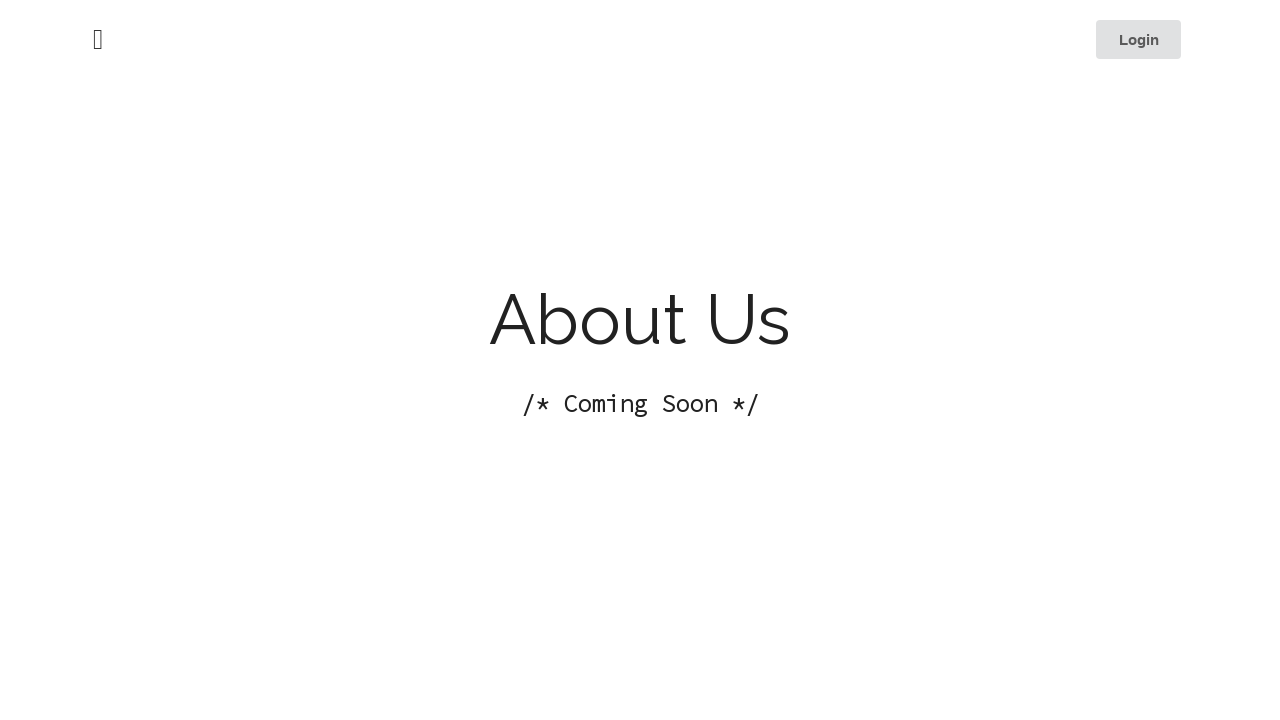

Waited for page navigation to complete
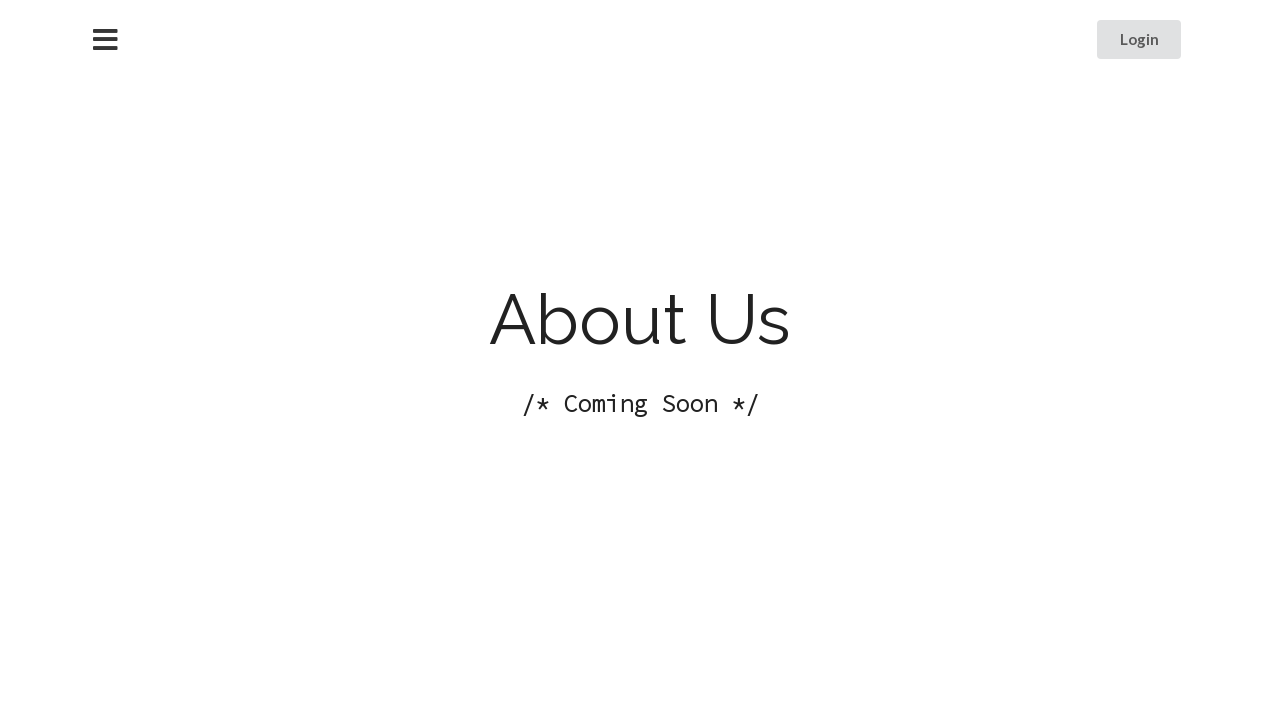

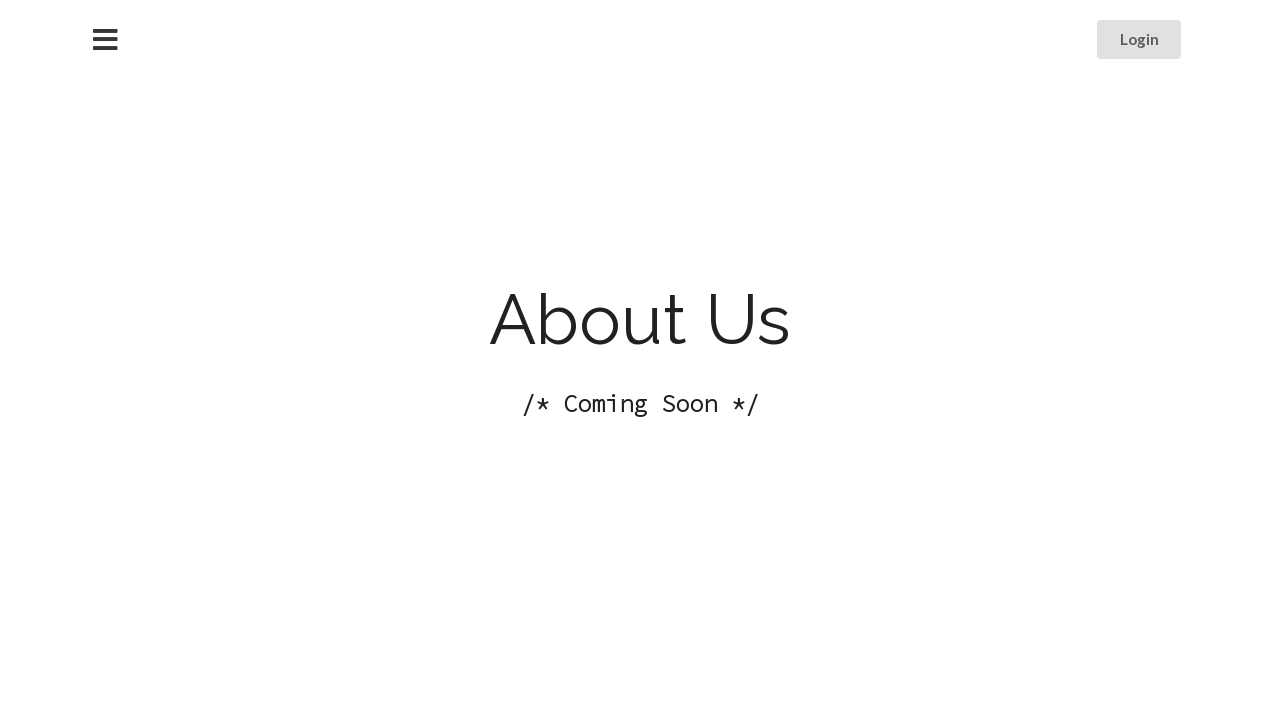